Tests that the toggle-all checkbox updates state when individual items are completed or cleared

Starting URL: https://demo.playwright.dev/todomvc

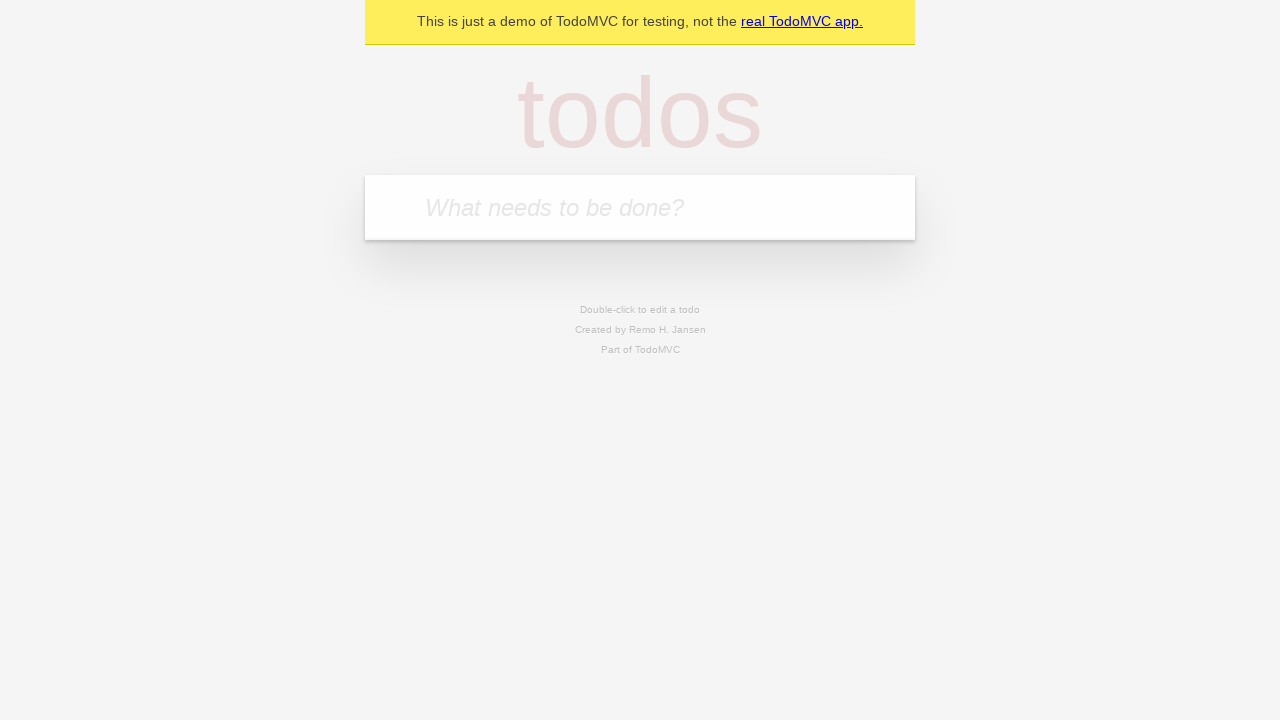

Filled new todo input with 'buy some cheese' on internal:attr=[placeholder="What needs to be done?"i]
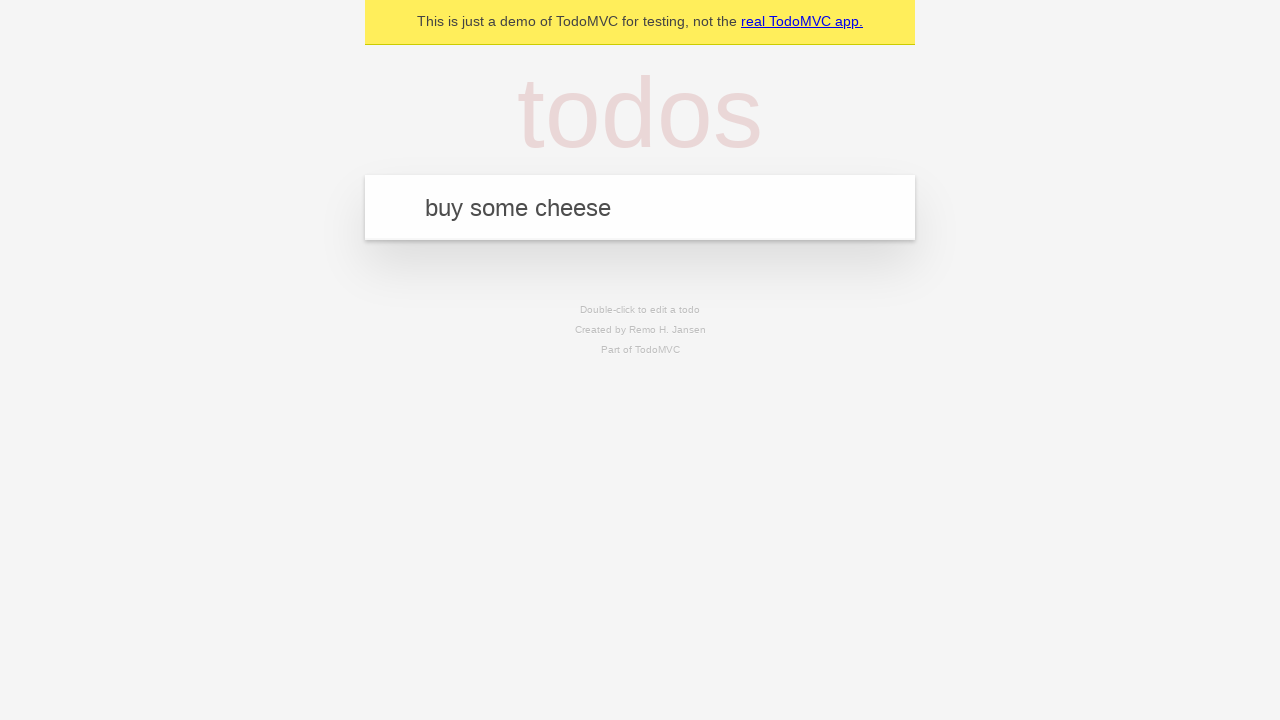

Pressed Enter to create todo 'buy some cheese' on internal:attr=[placeholder="What needs to be done?"i]
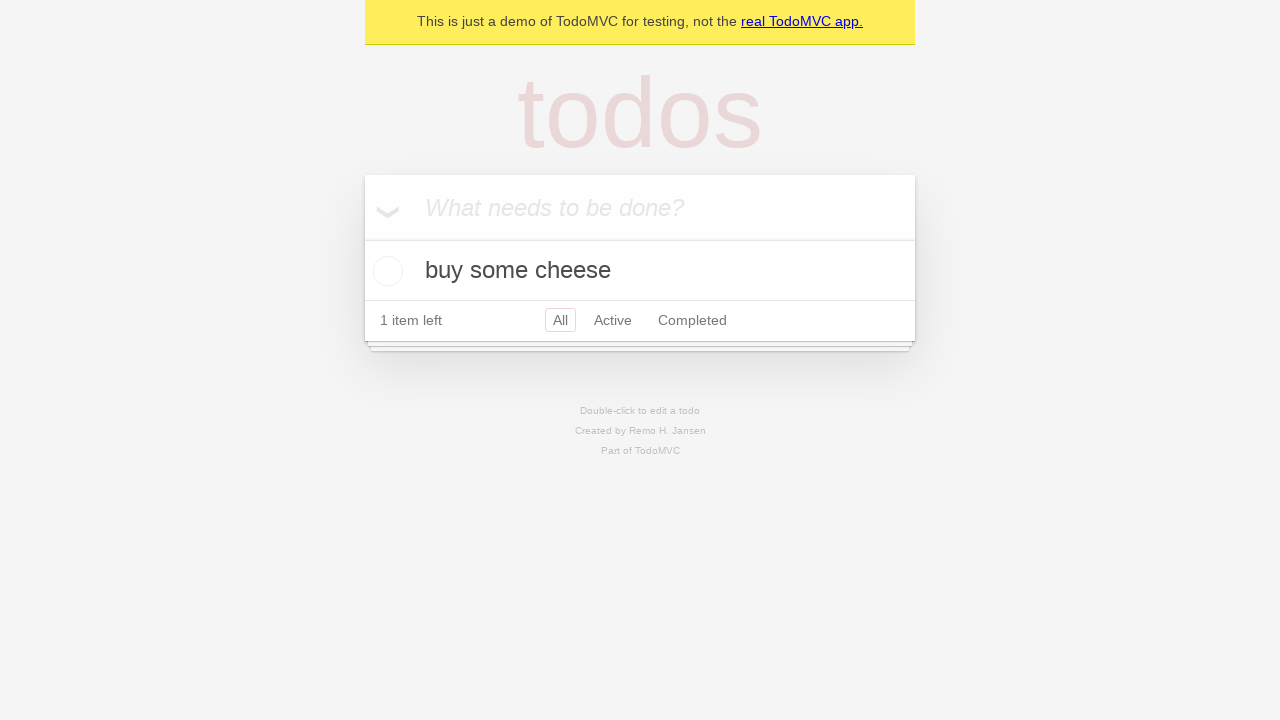

Filled new todo input with 'feed the cat' on internal:attr=[placeholder="What needs to be done?"i]
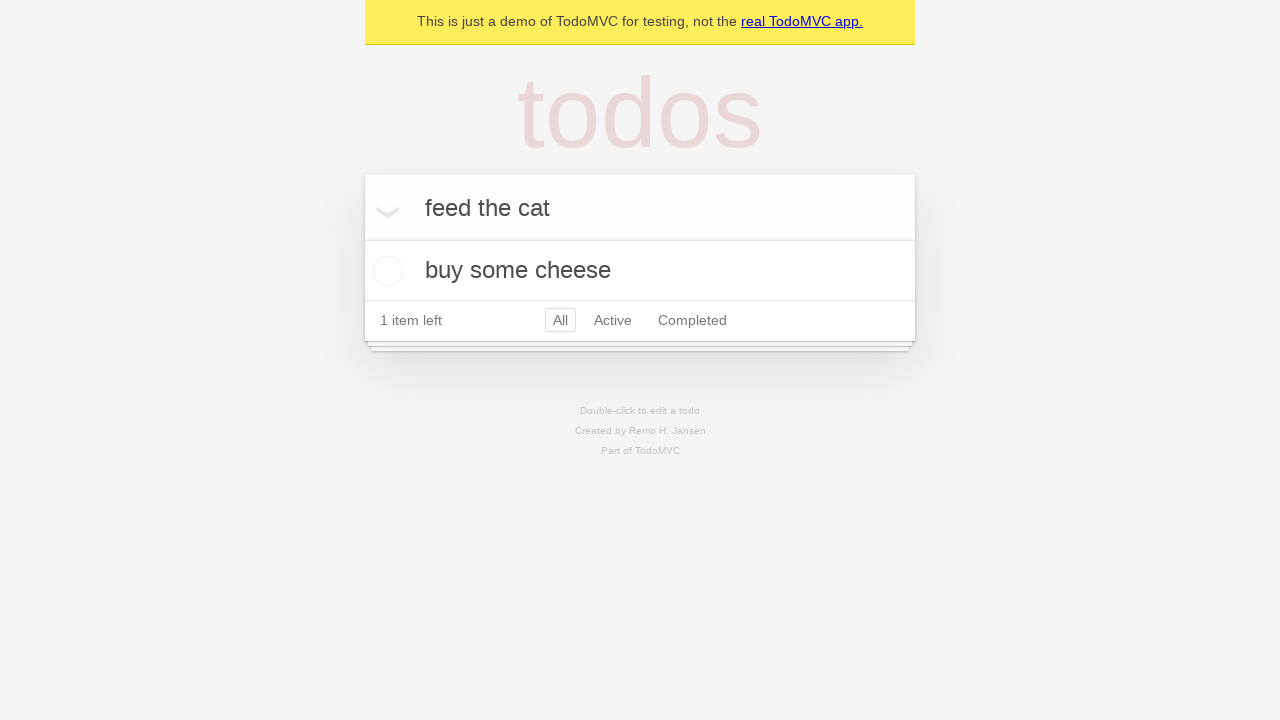

Pressed Enter to create todo 'feed the cat' on internal:attr=[placeholder="What needs to be done?"i]
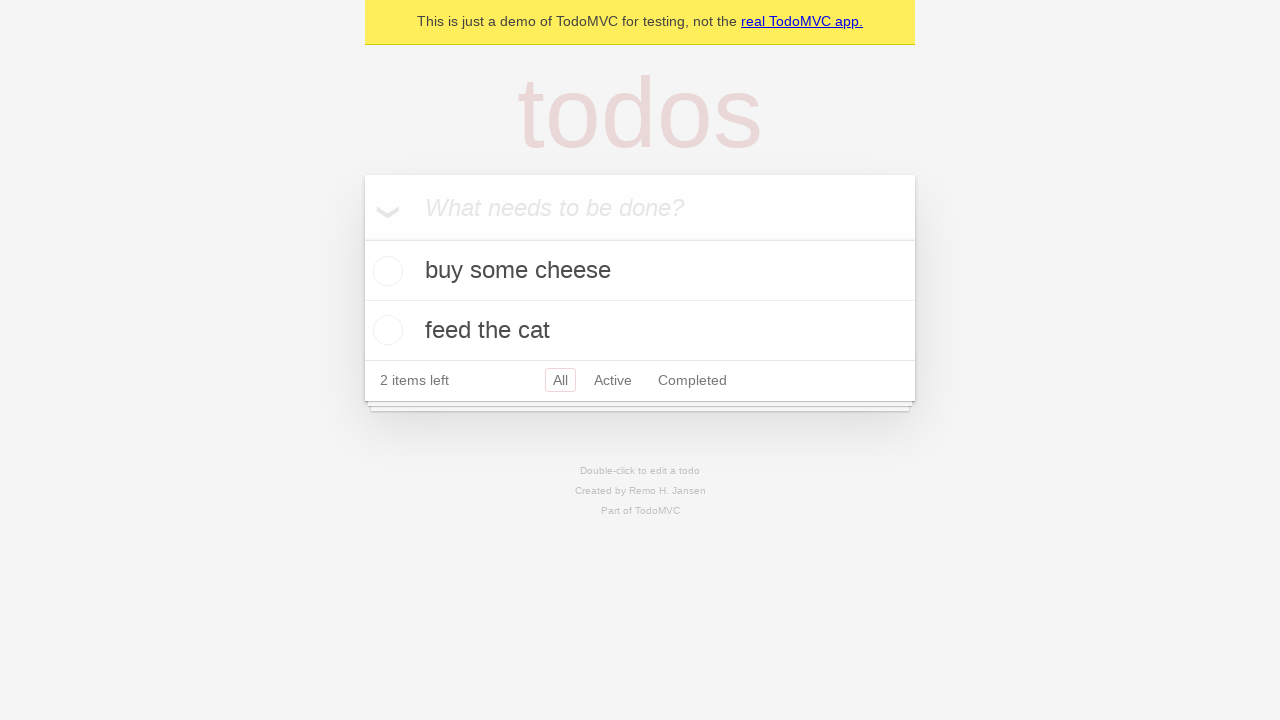

Filled new todo input with 'book a doctors appointment' on internal:attr=[placeholder="What needs to be done?"i]
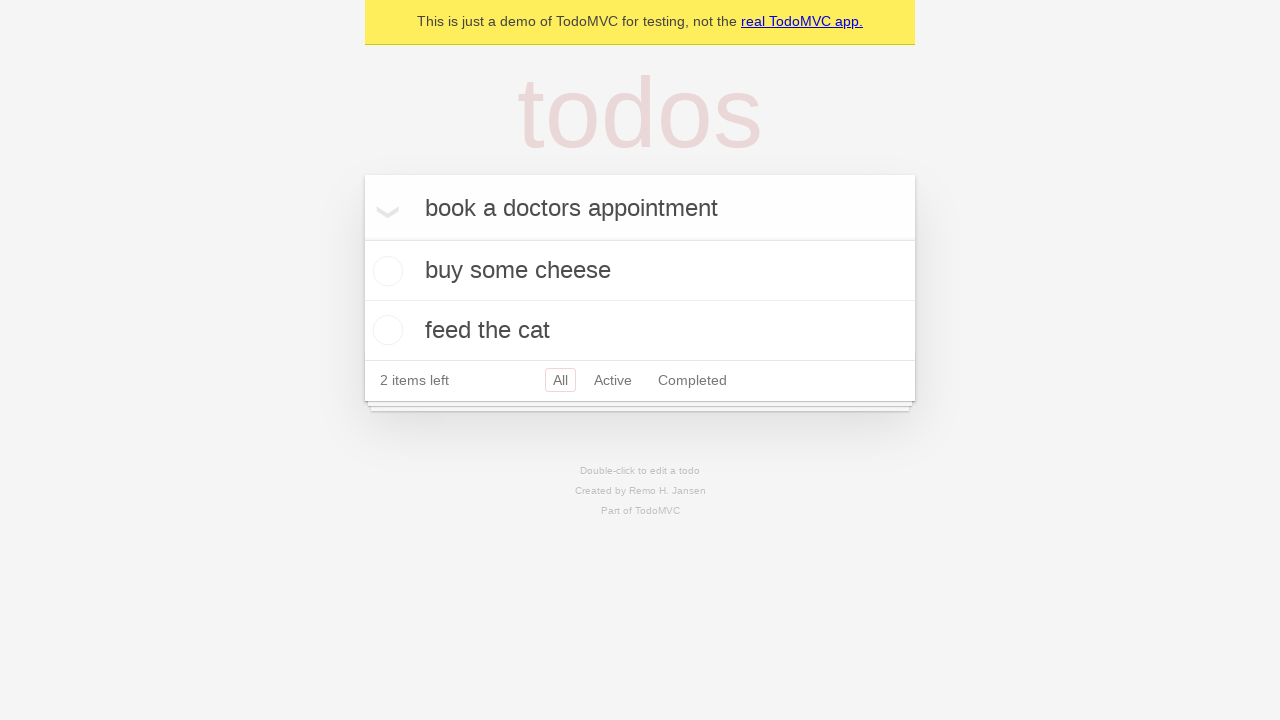

Pressed Enter to create todo 'book a doctors appointment' on internal:attr=[placeholder="What needs to be done?"i]
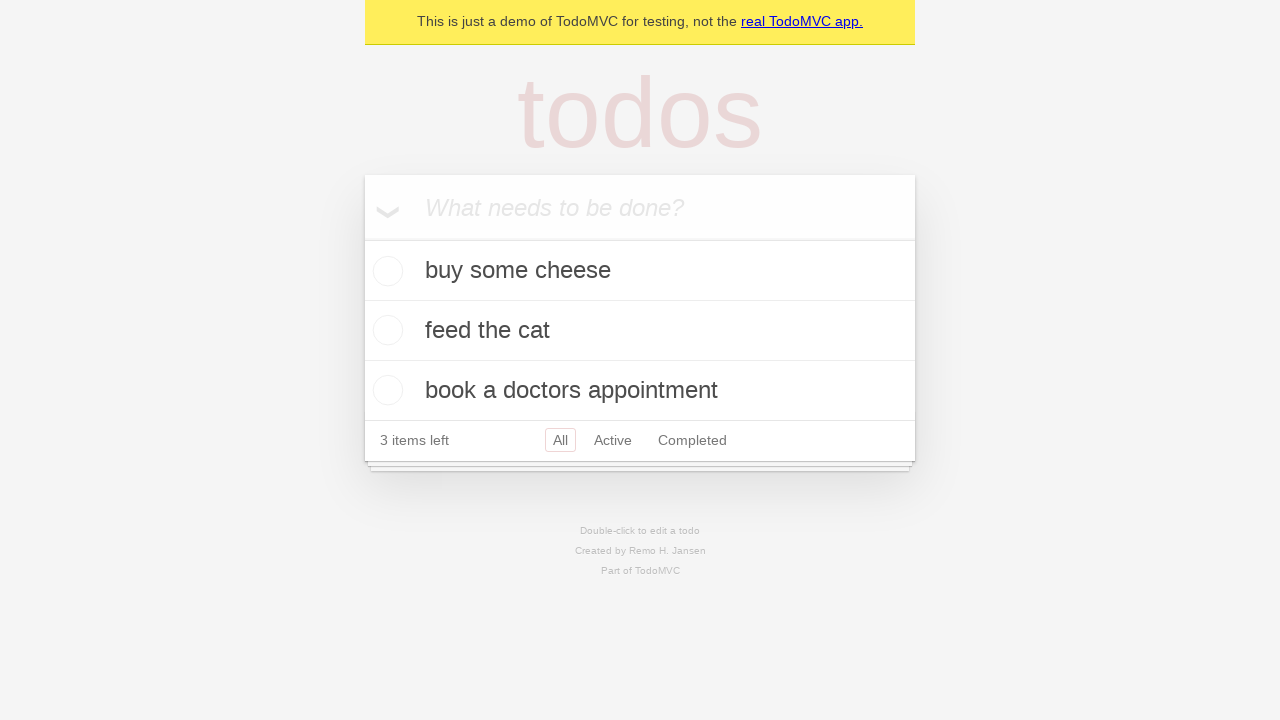

Checked the toggle-all checkbox to mark all todos as complete at (362, 238) on internal:label="Mark all as complete"i
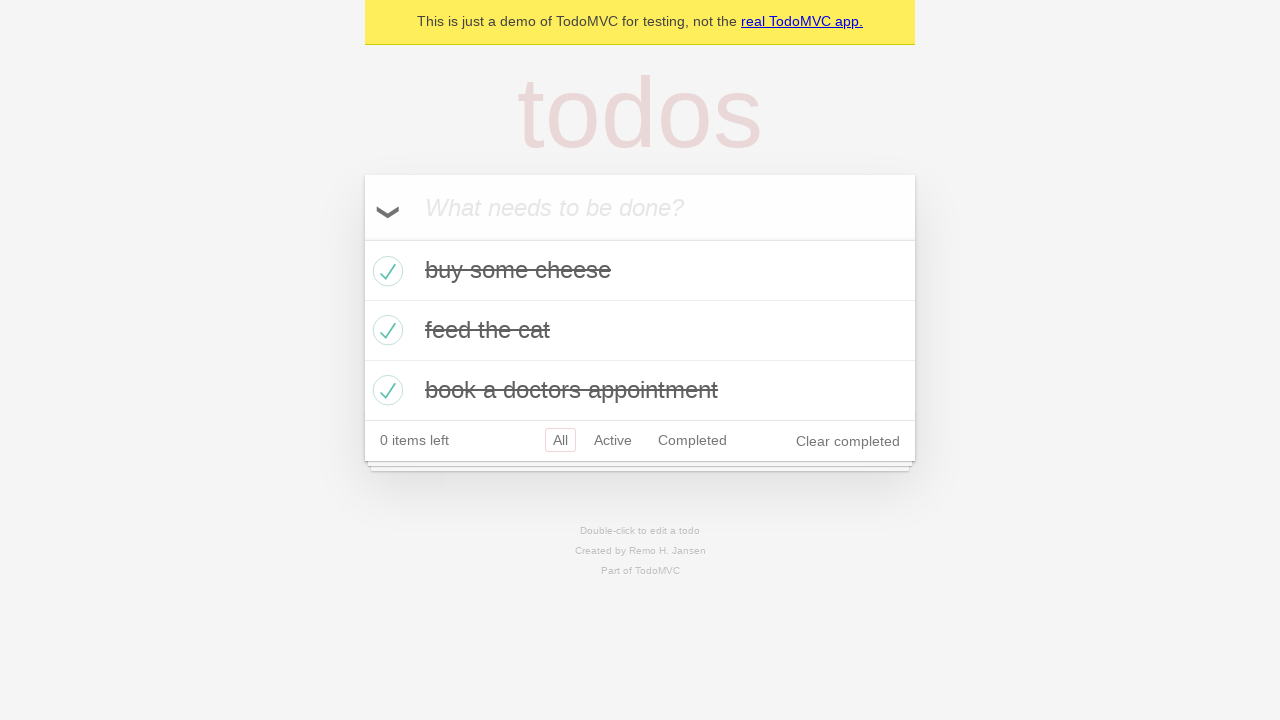

Unchecked the first todo item at (385, 271) on internal:testid=[data-testid="todo-item"s] >> nth=0 >> internal:role=checkbox
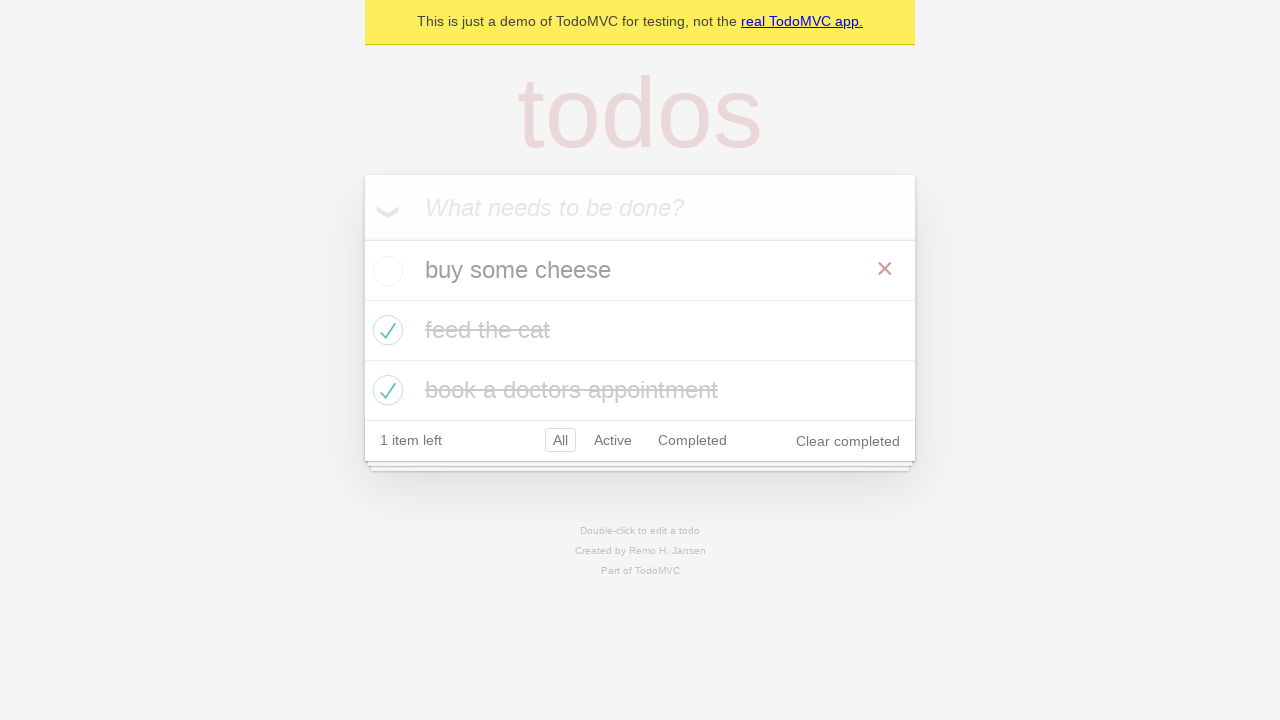

Checked the first todo item again at (385, 271) on internal:testid=[data-testid="todo-item"s] >> nth=0 >> internal:role=checkbox
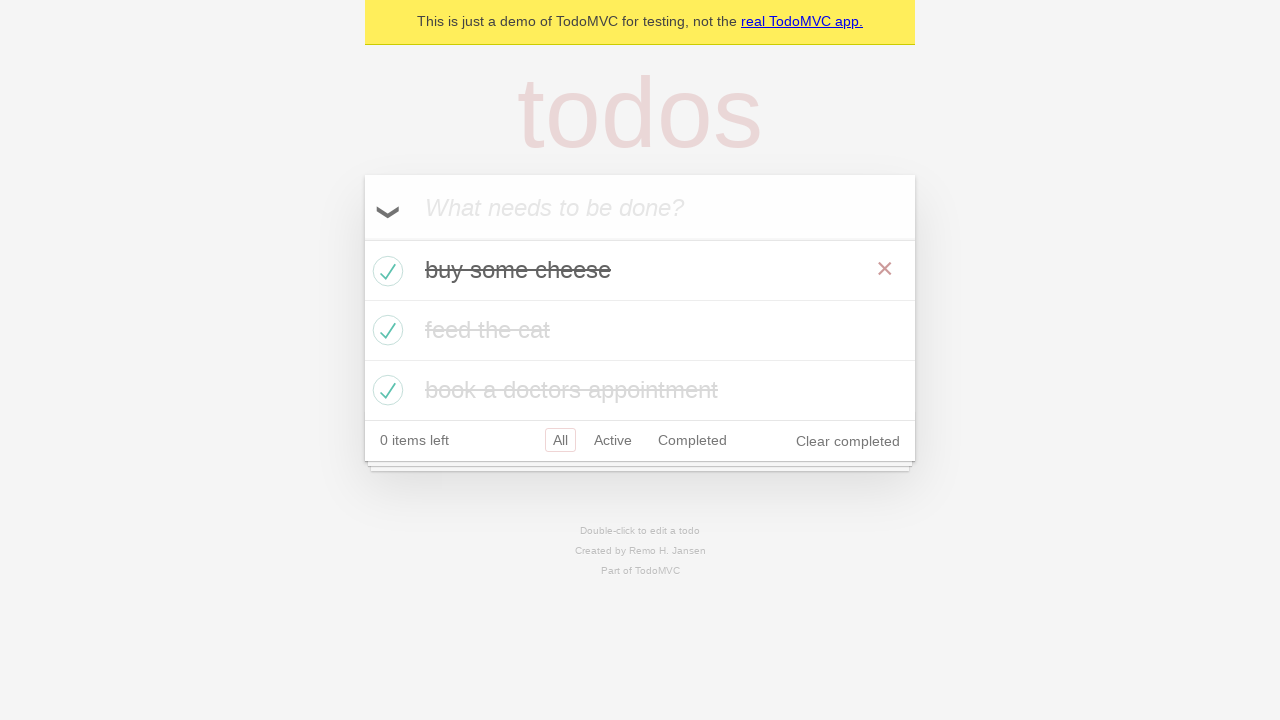

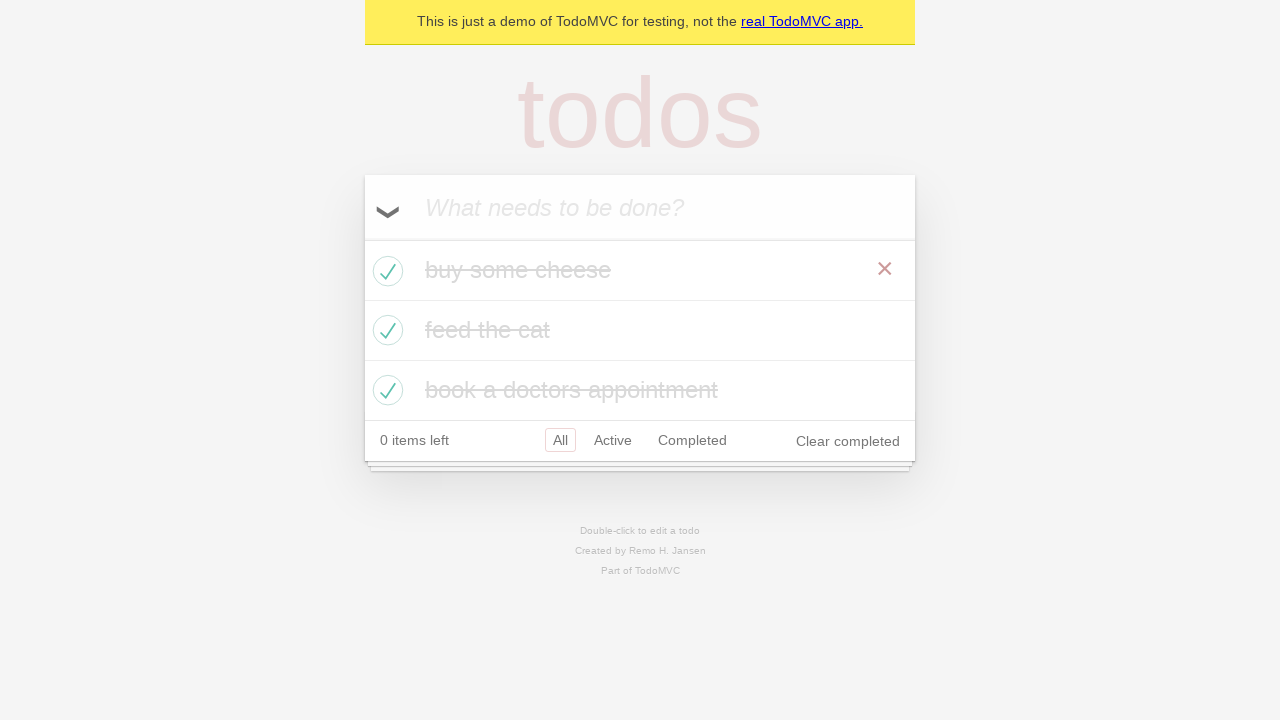